Tests the Jiumo book search functionality by entering a search keyword and verifying search results load

Starting URL: https://www.jiumodiary.com

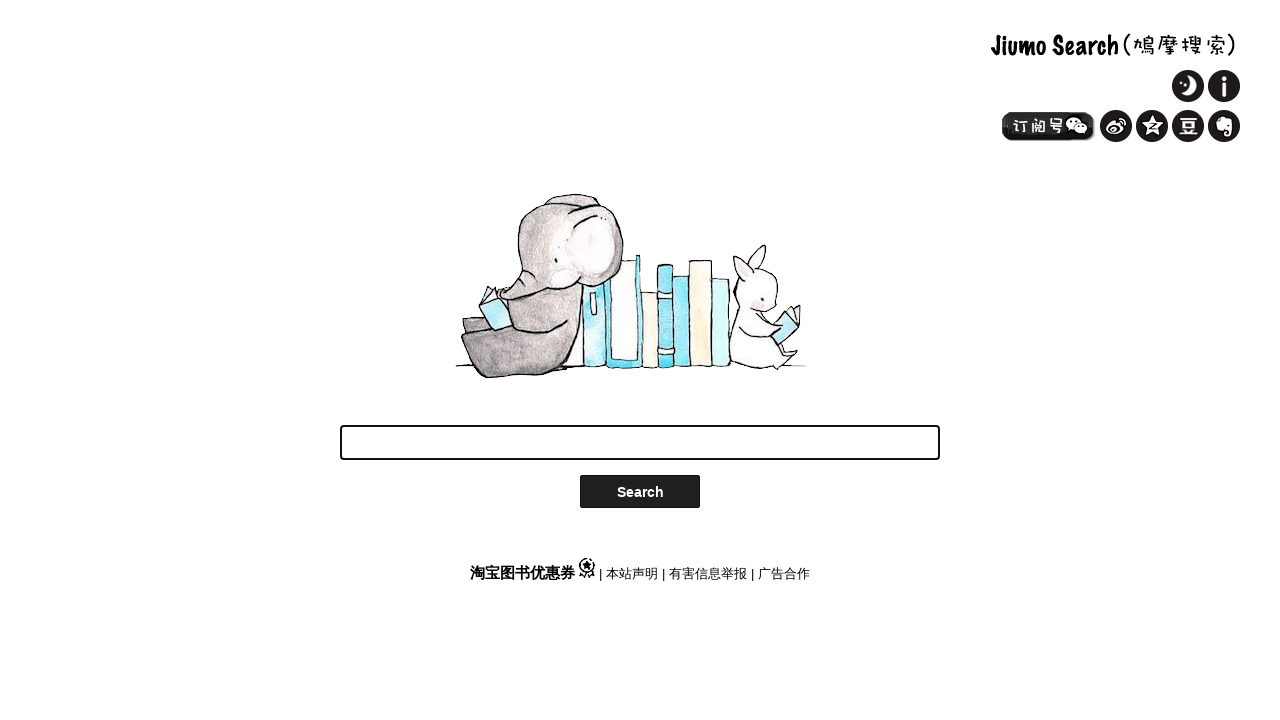

Filled search box with keyword 'Python编程' on #SearchWord
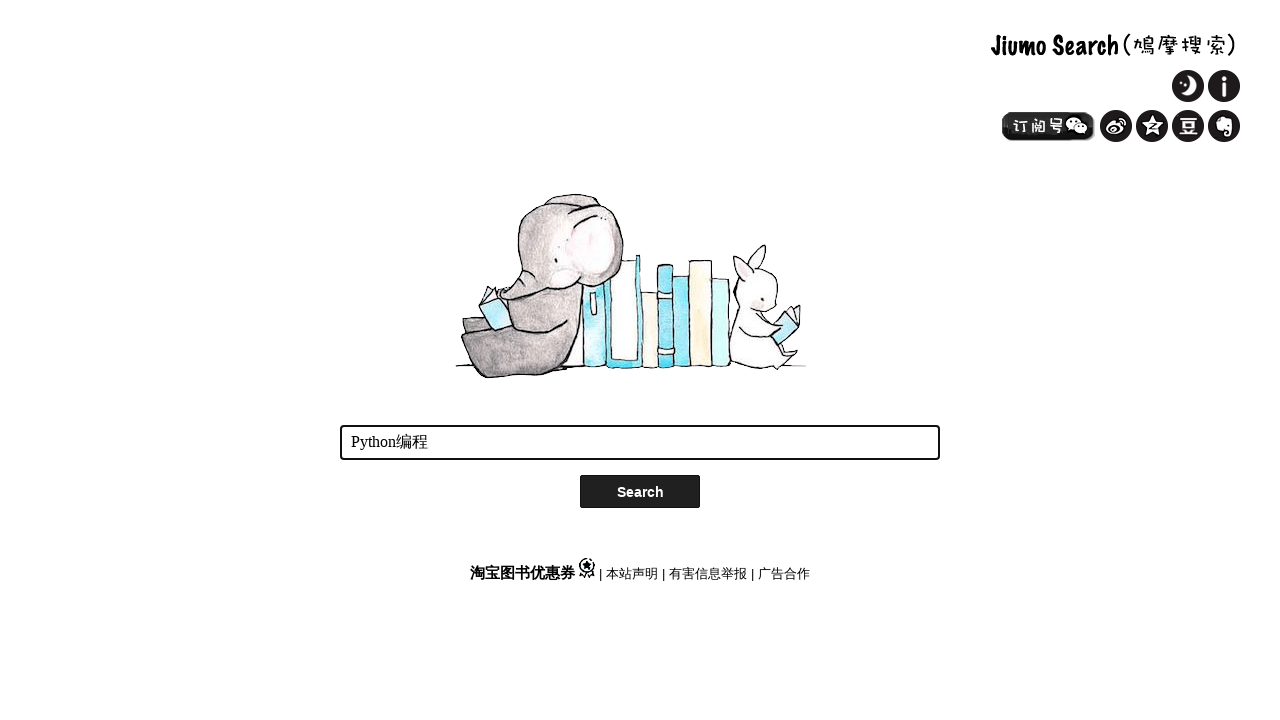

Pressed Enter to submit search query on #SearchWord
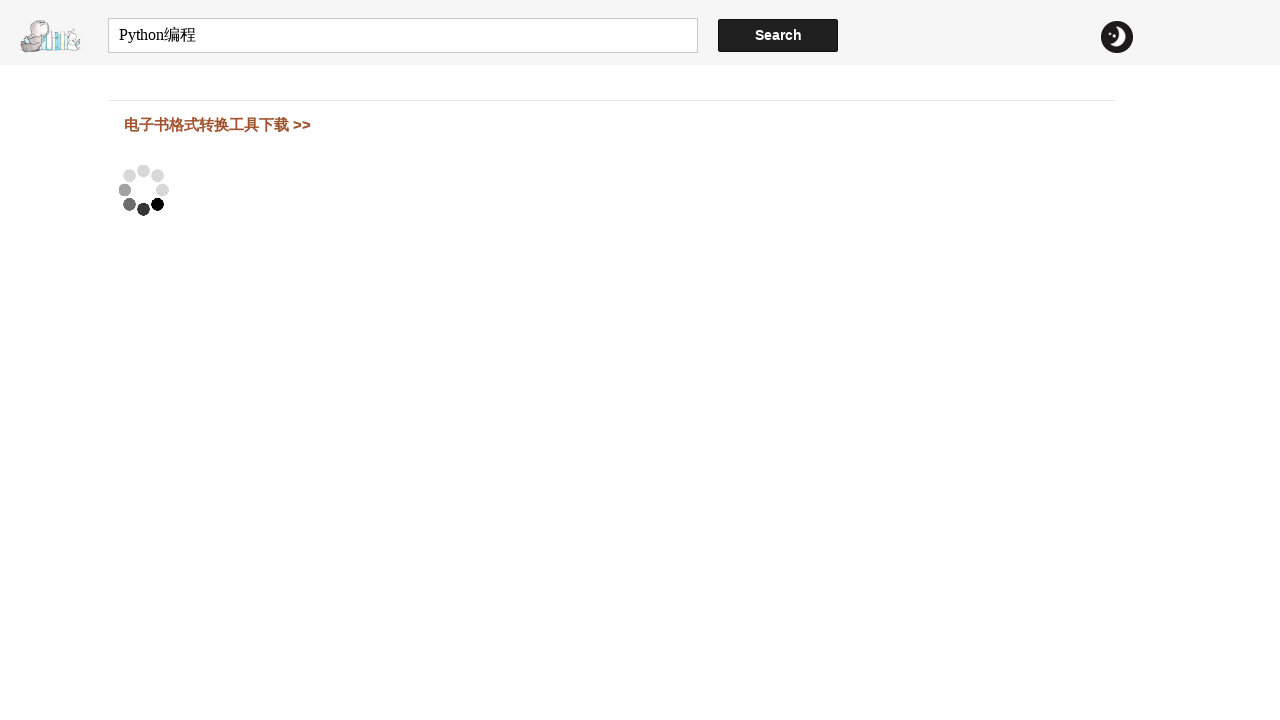

Search results loaded successfully
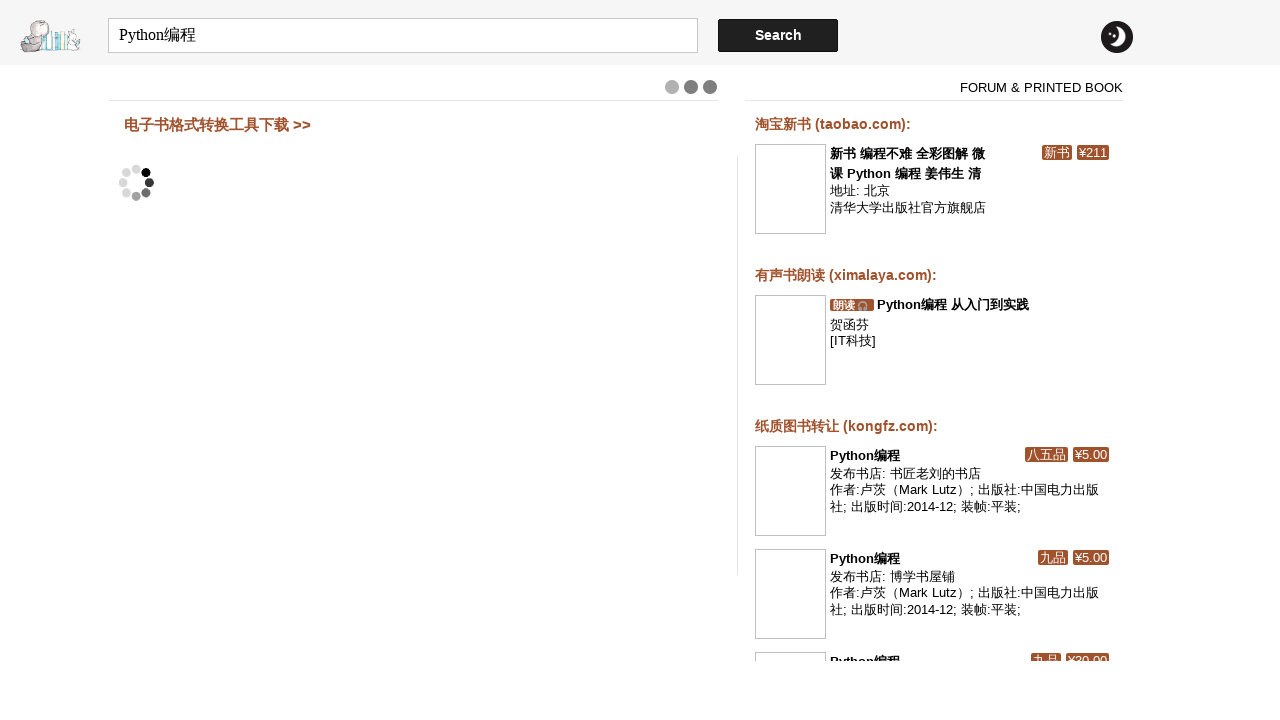

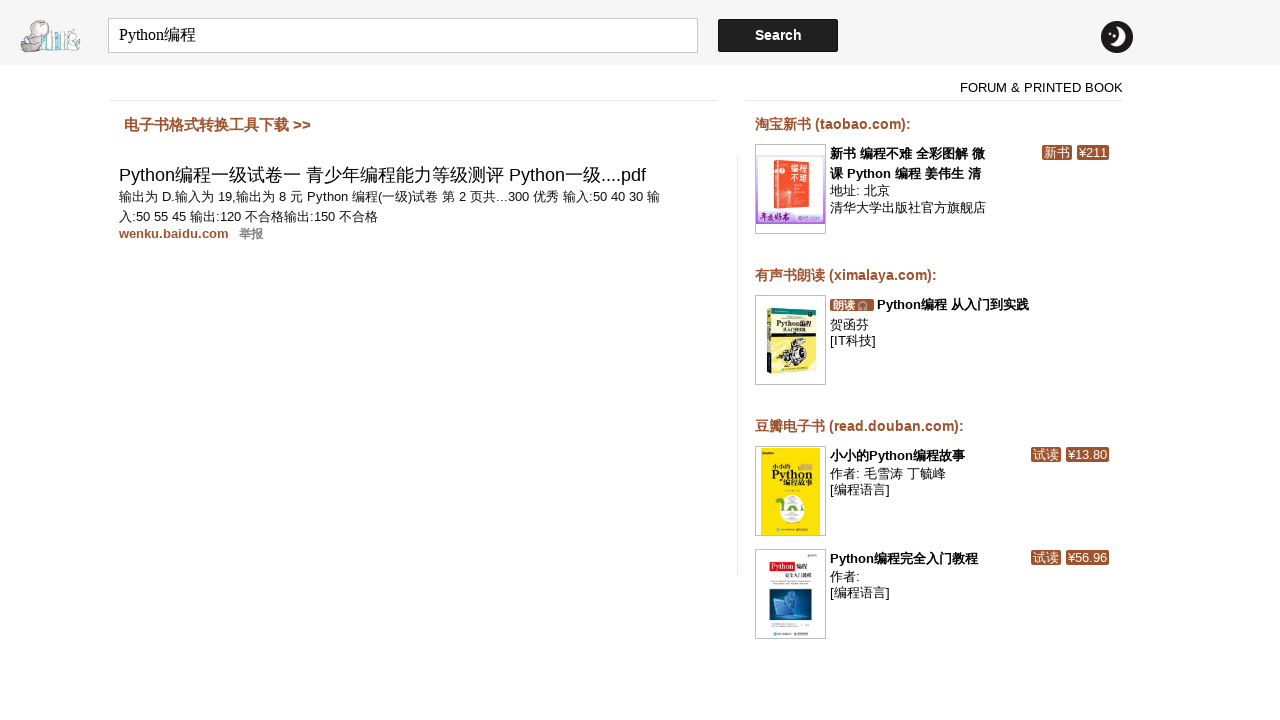